Navigates to Flipkart homepage and waits for the page to load

Starting URL: https://www.flipkart.com/

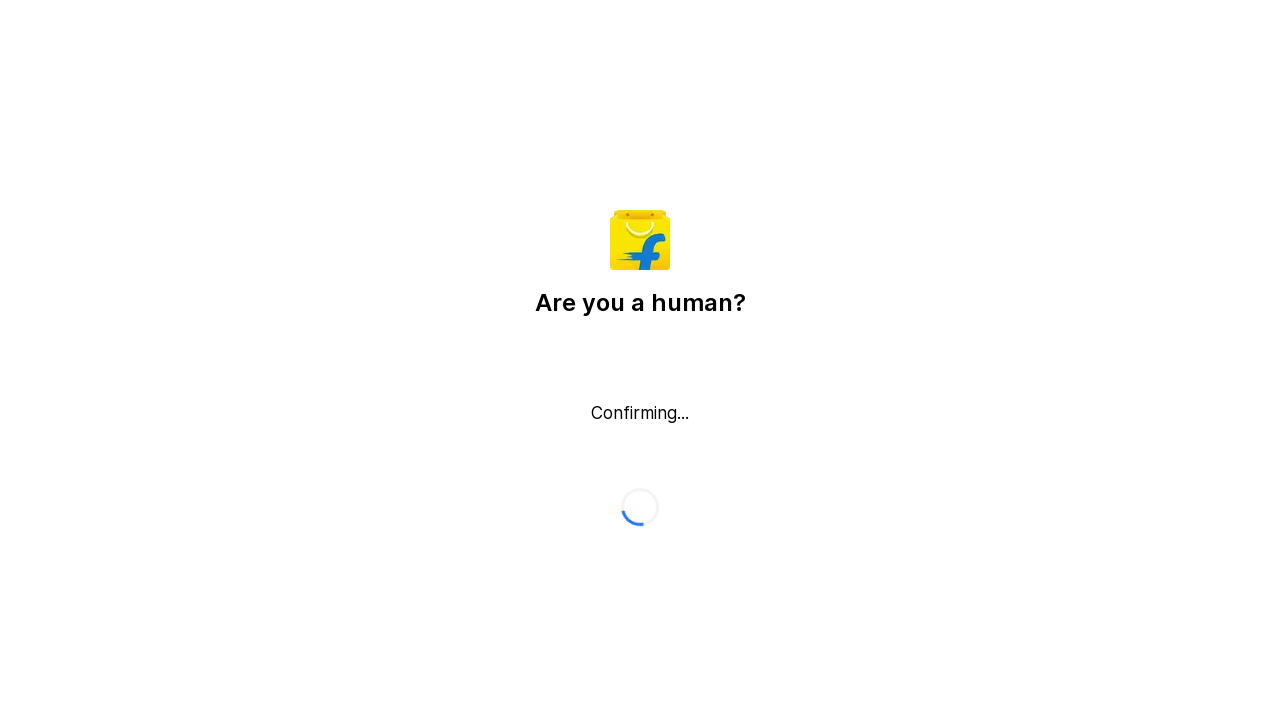

Navigated to Flipkart homepage
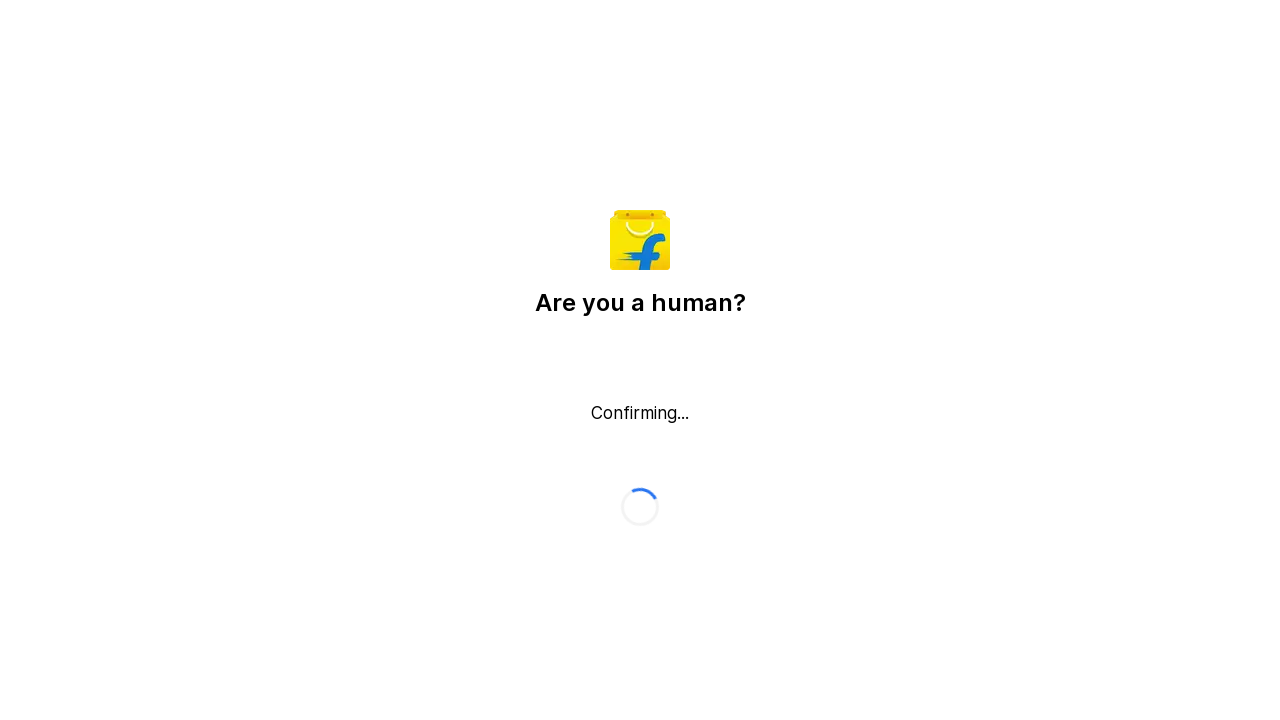

Waited for page DOM to be fully loaded
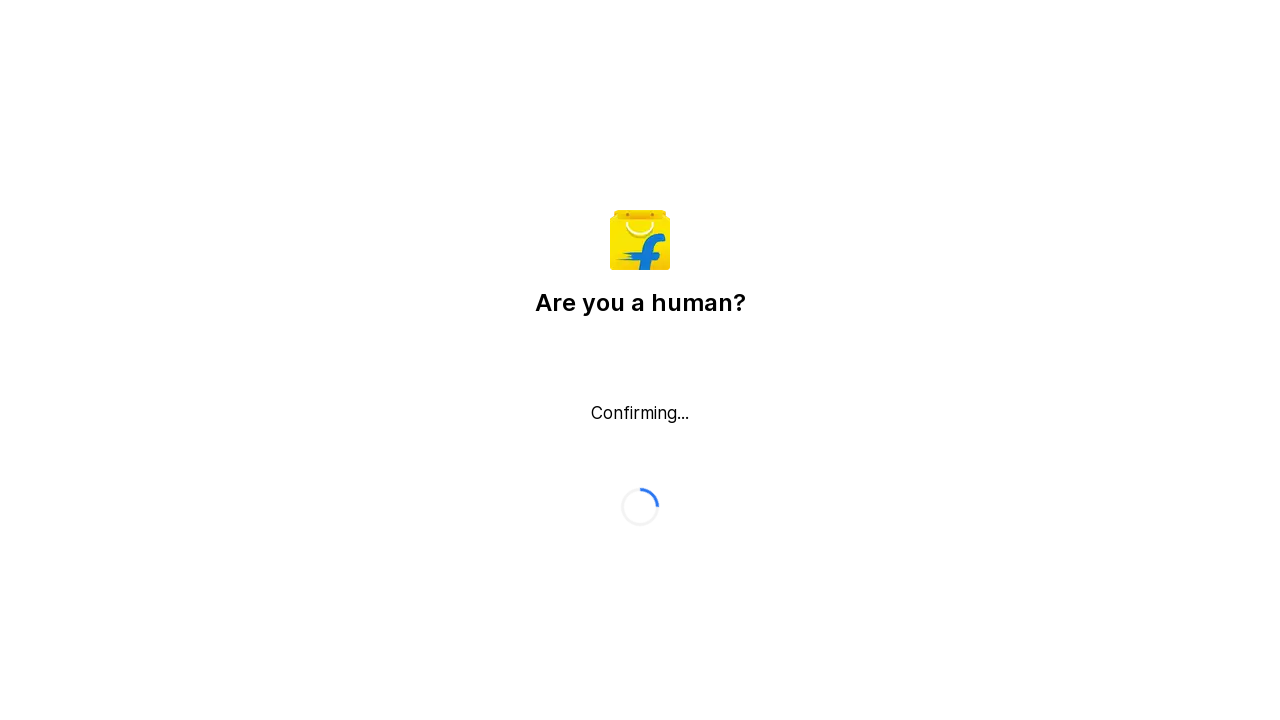

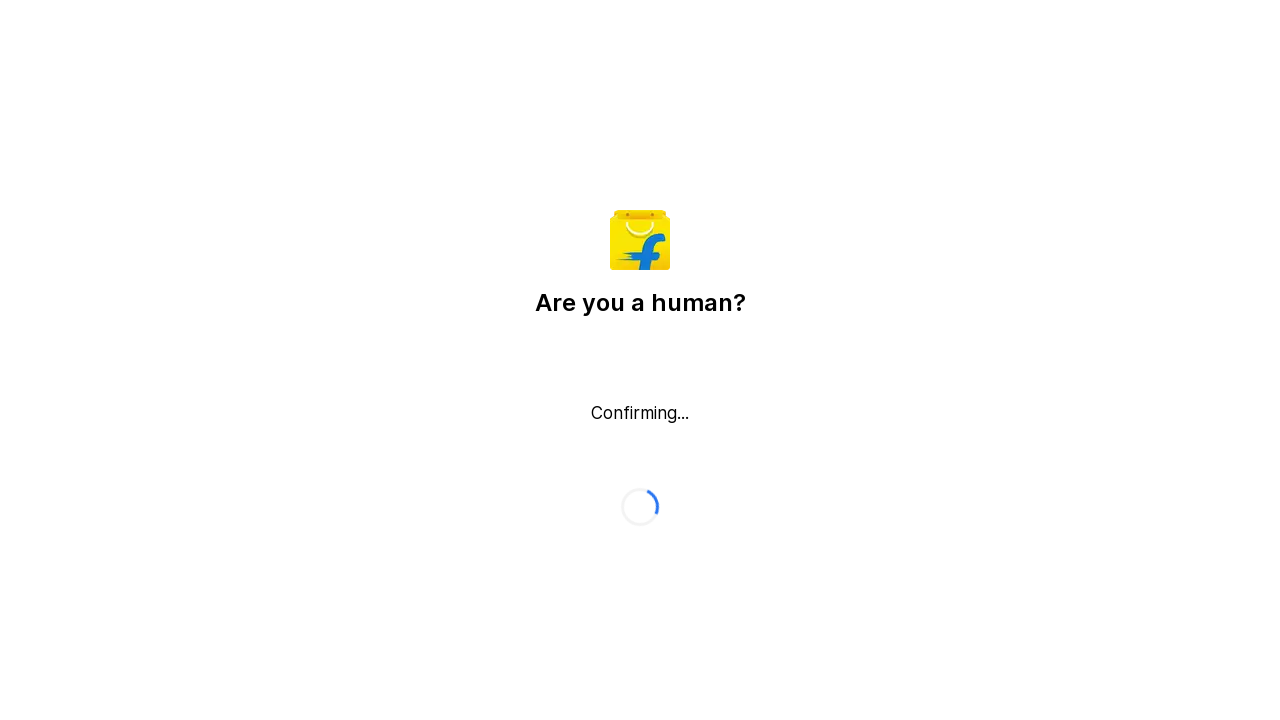